Tests drag and drop functionality by dragging an element from source to target location within an iframe

Starting URL: https://jqueryui.com/droppable/

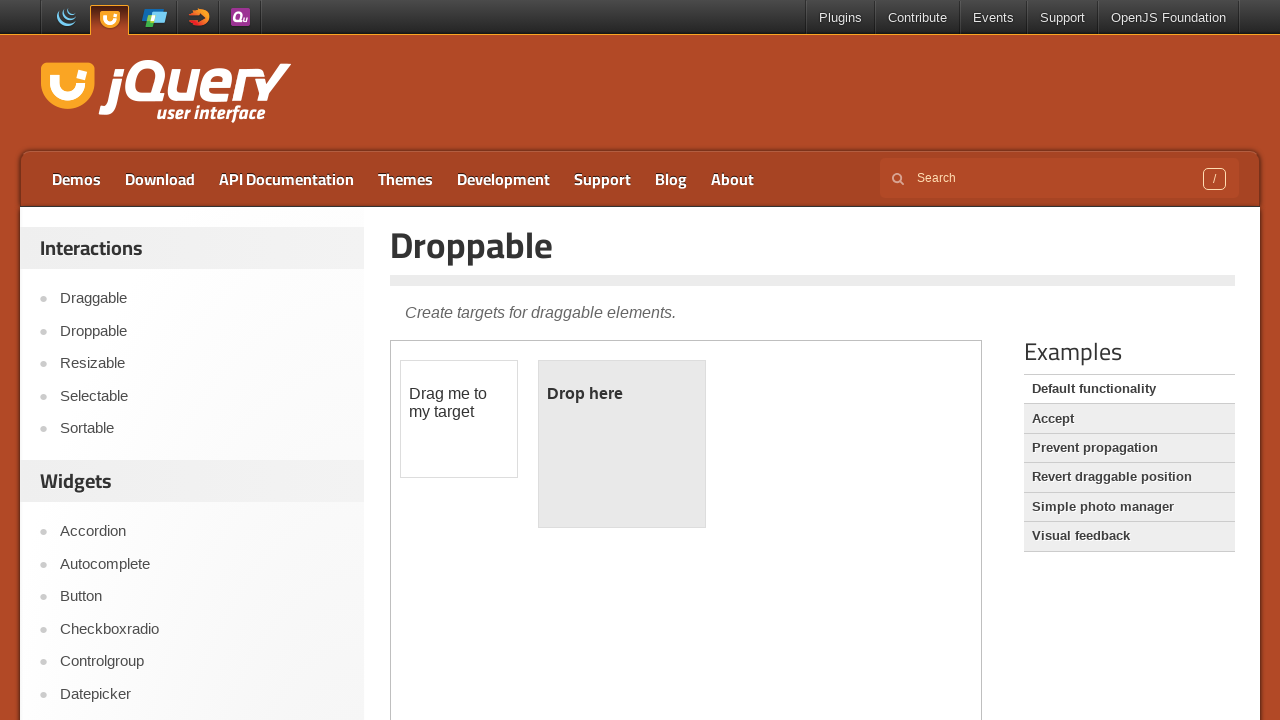

Located the demo iframe containing drag-drop elements
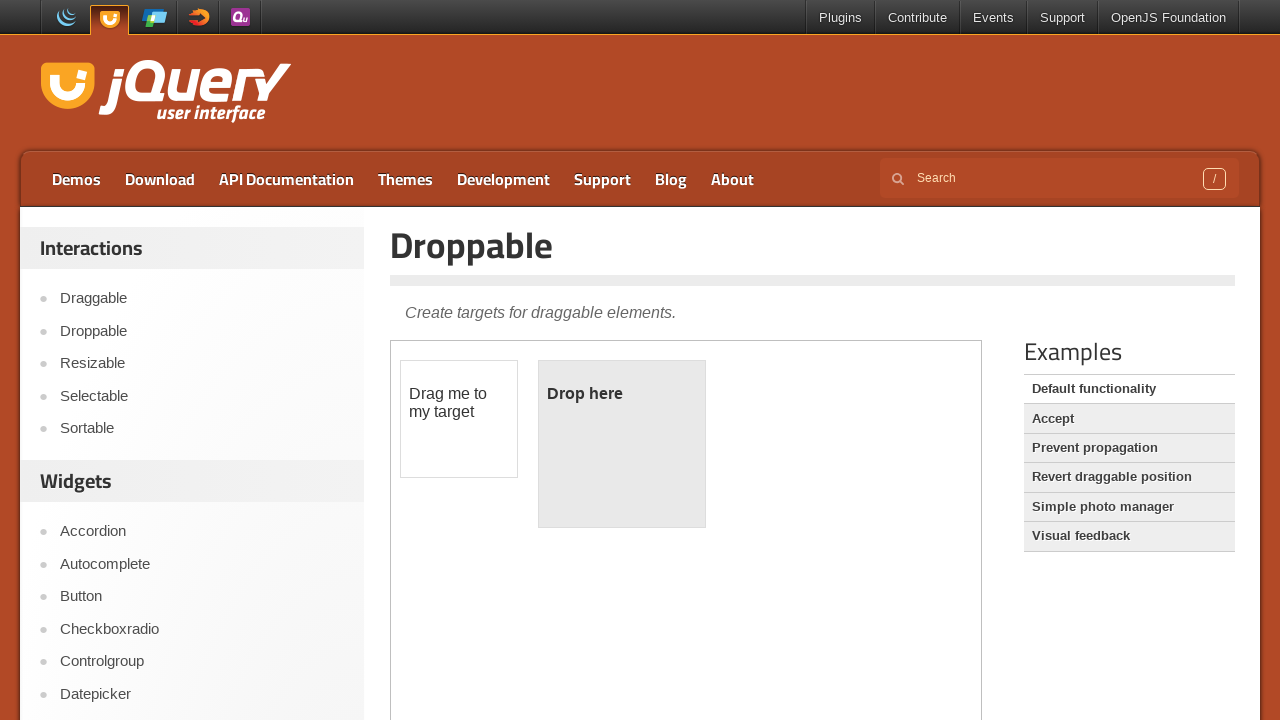

Located the draggable element within the iframe
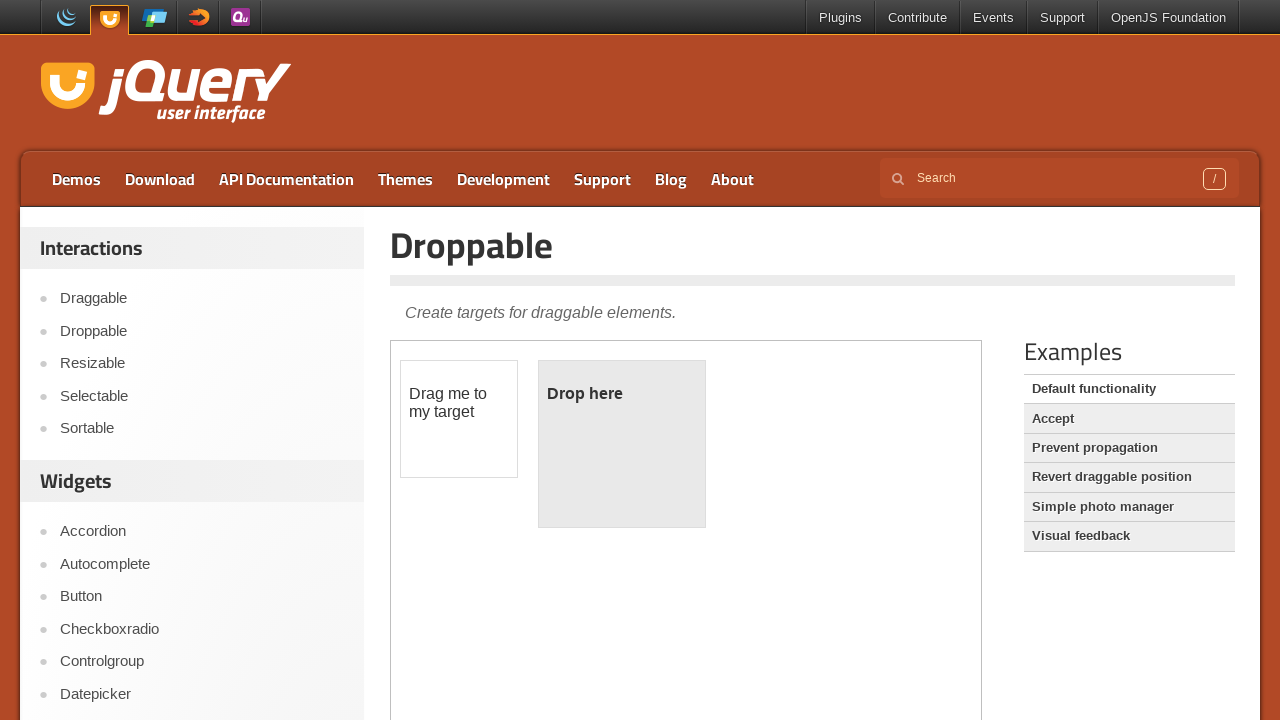

Located the droppable target element within the iframe
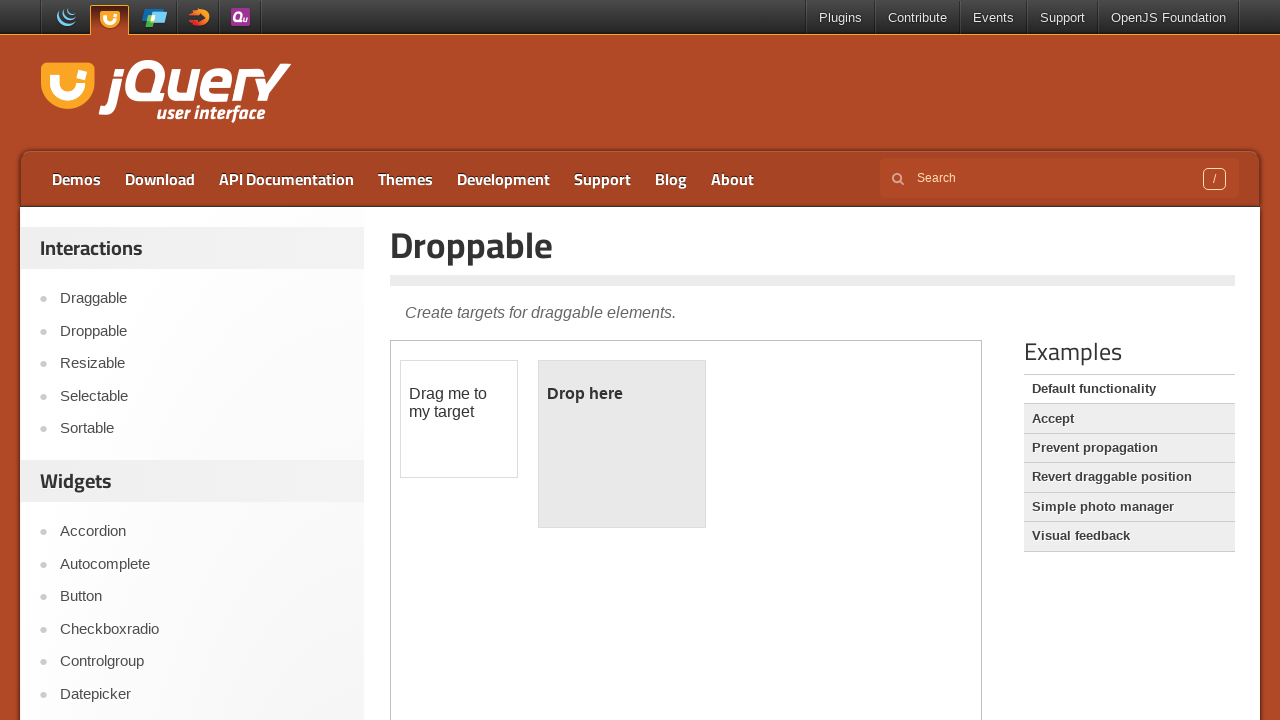

Dragged the draggable element to the droppable target location at (622, 444)
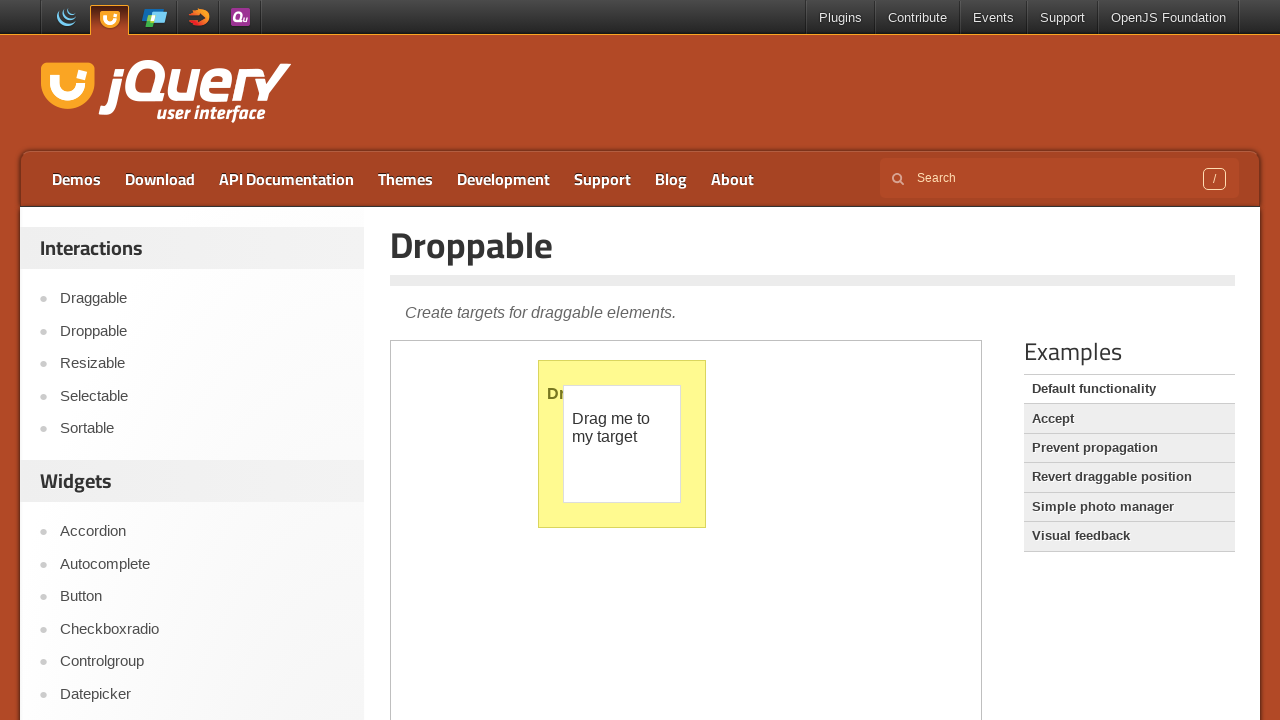

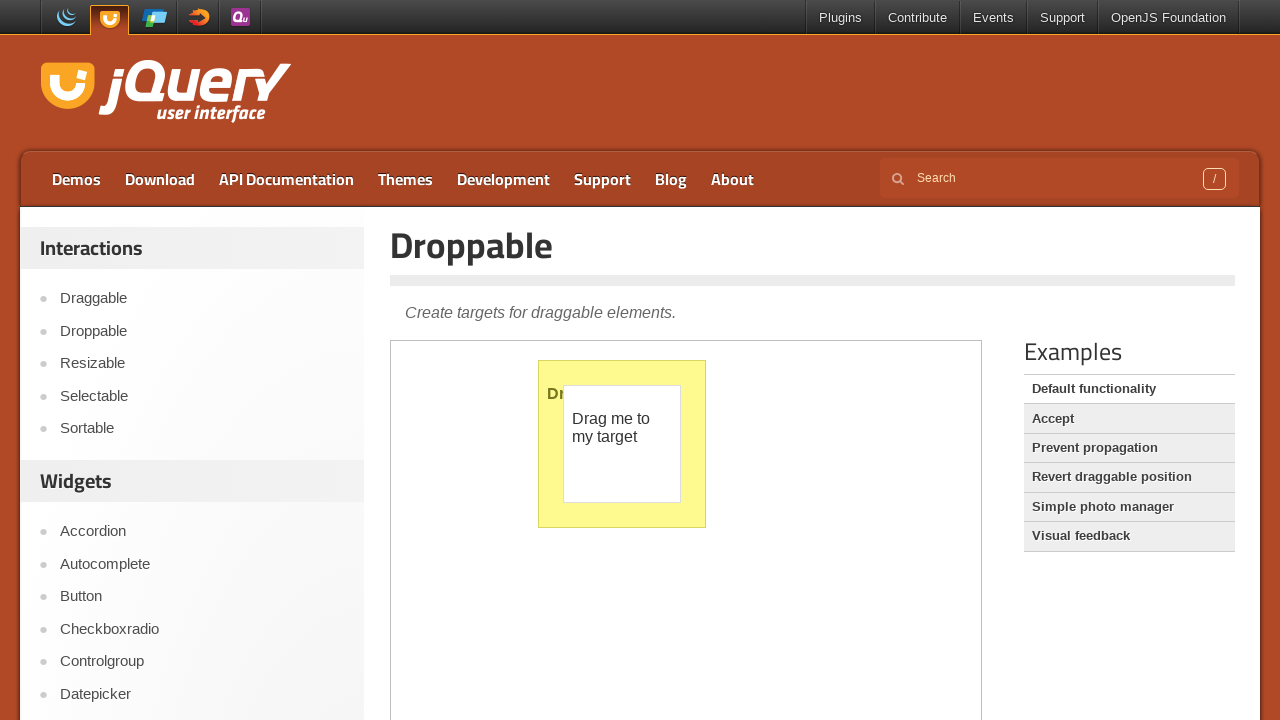